Tests dropdown selection, opens a link in a new window, clicks an element in the new window, switches back to the parent window, fills a text area, and scrolls the page.

Starting URL: https://omayo.blogspot.com/

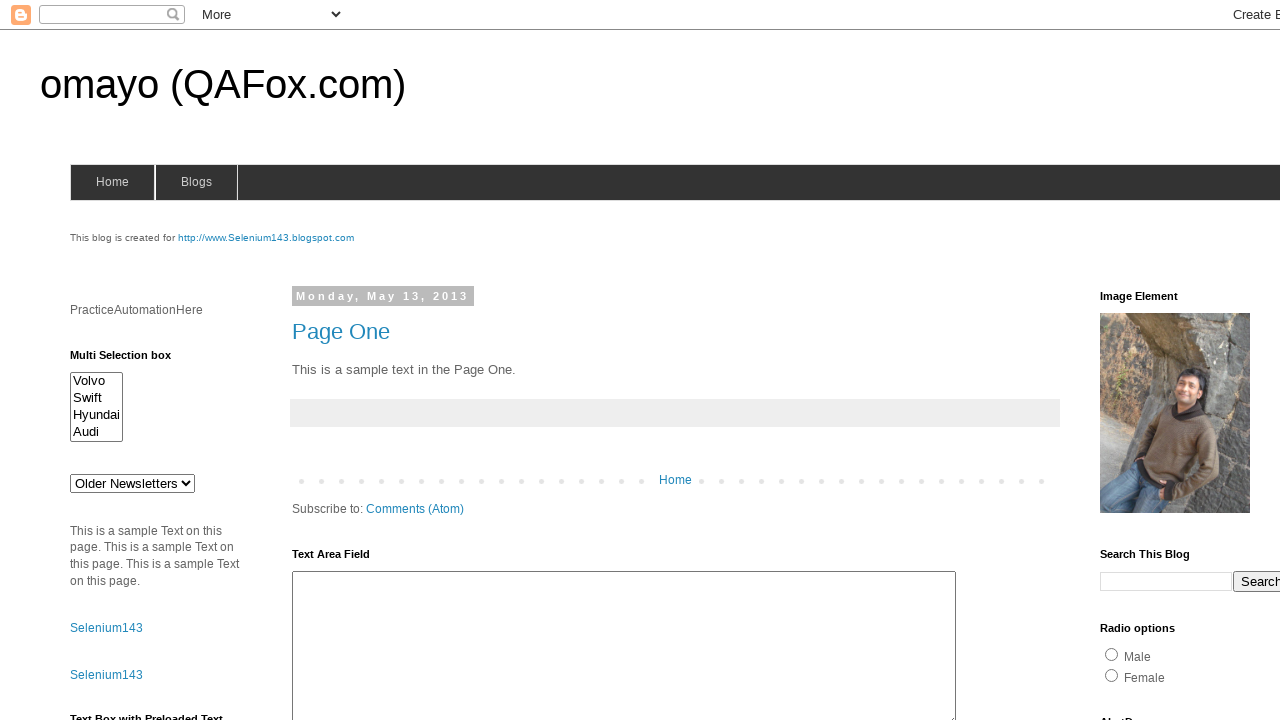

Selected 'doc 3' from dropdown on select#drop1
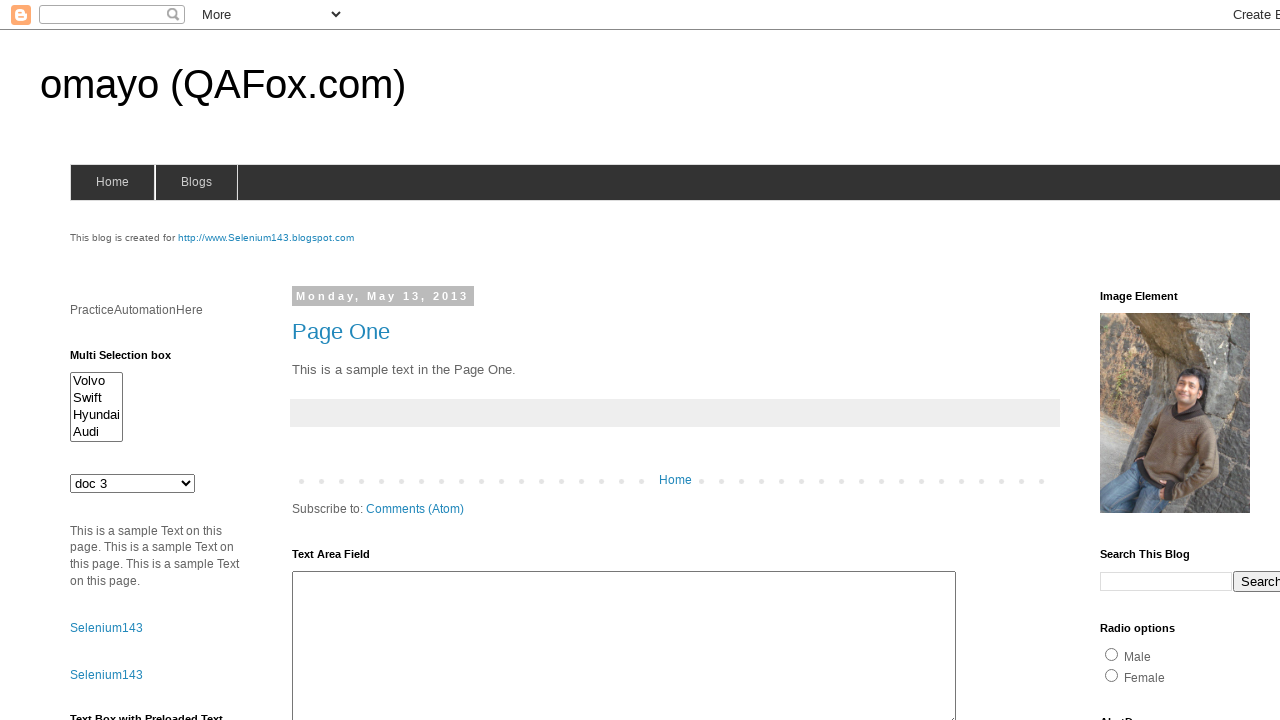

Clicked SeleniumTutorial link to open new window at (116, 360) on xpath=//div[@class='sidebar section']//a[text()='SeleniumTutorial']
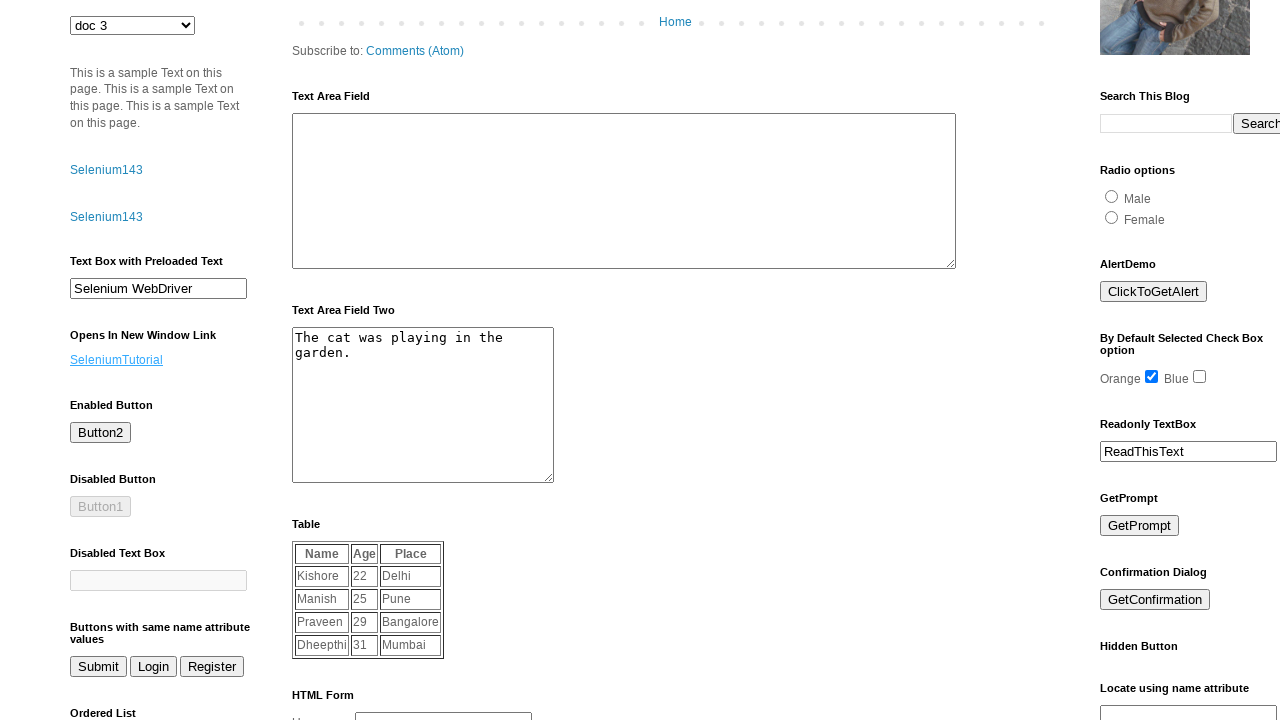

Switched to new window and waited for page load
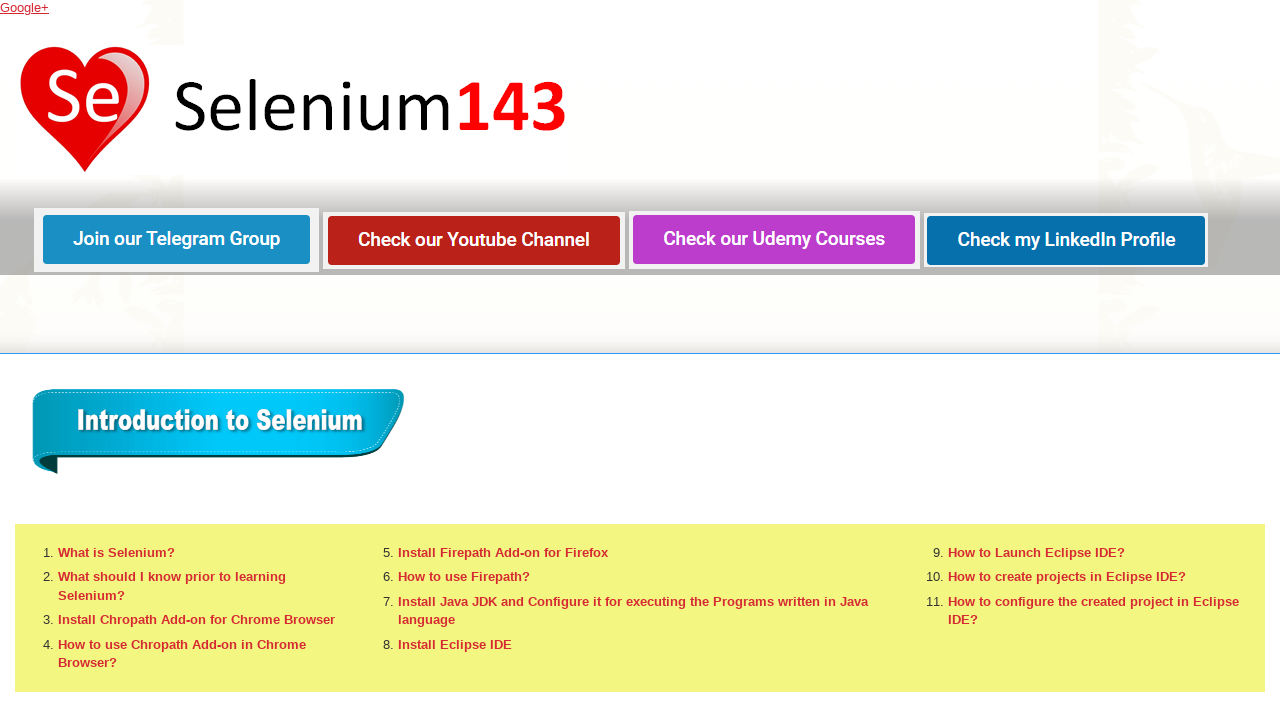

Clicked 'What is Selenium?' link in new window at (116, 552) on xpath=//a[text()='What is Selenium?']
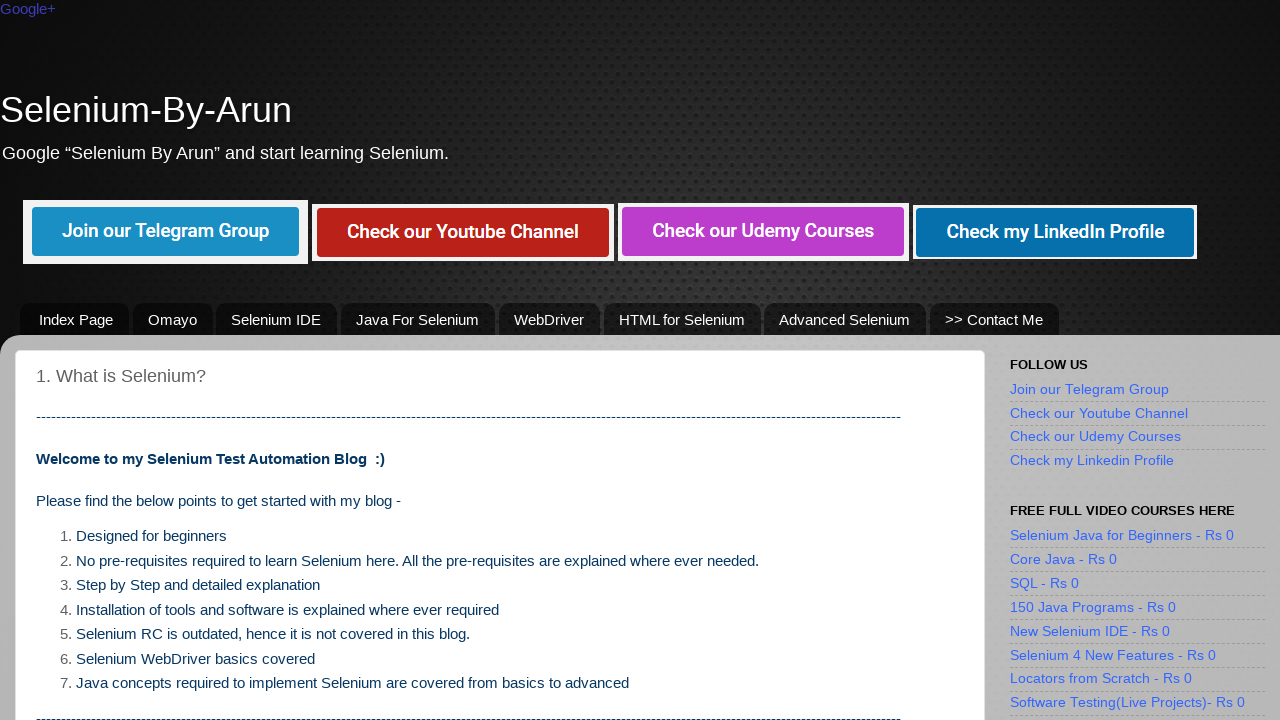

Switched back to parent window
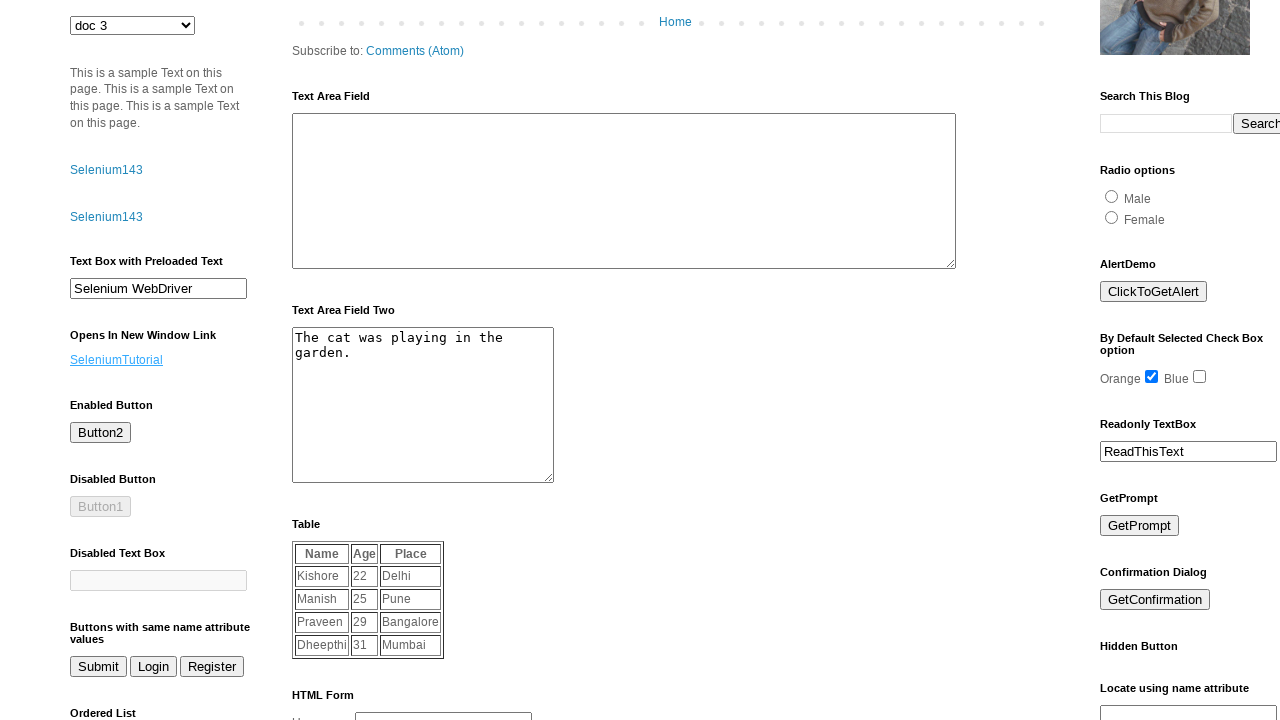

Filled textarea with 'return in first window' on textarea#ta1
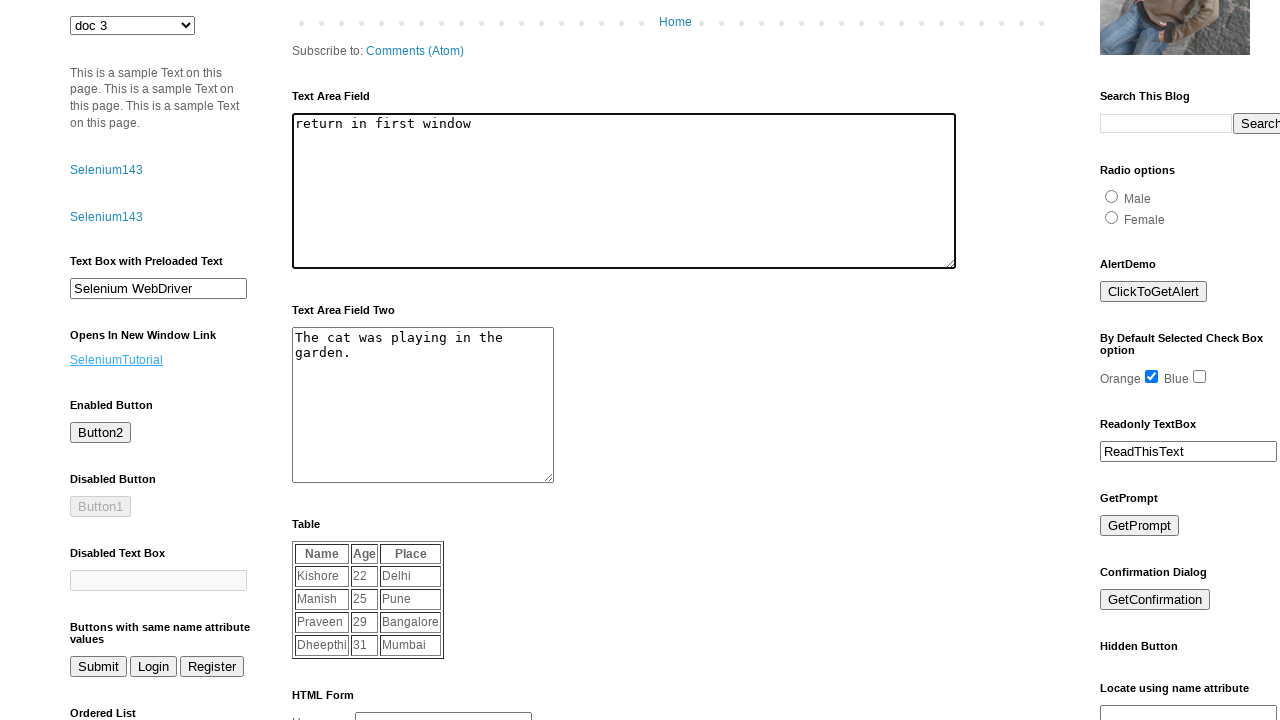

Scrolled page down by 800 pixels
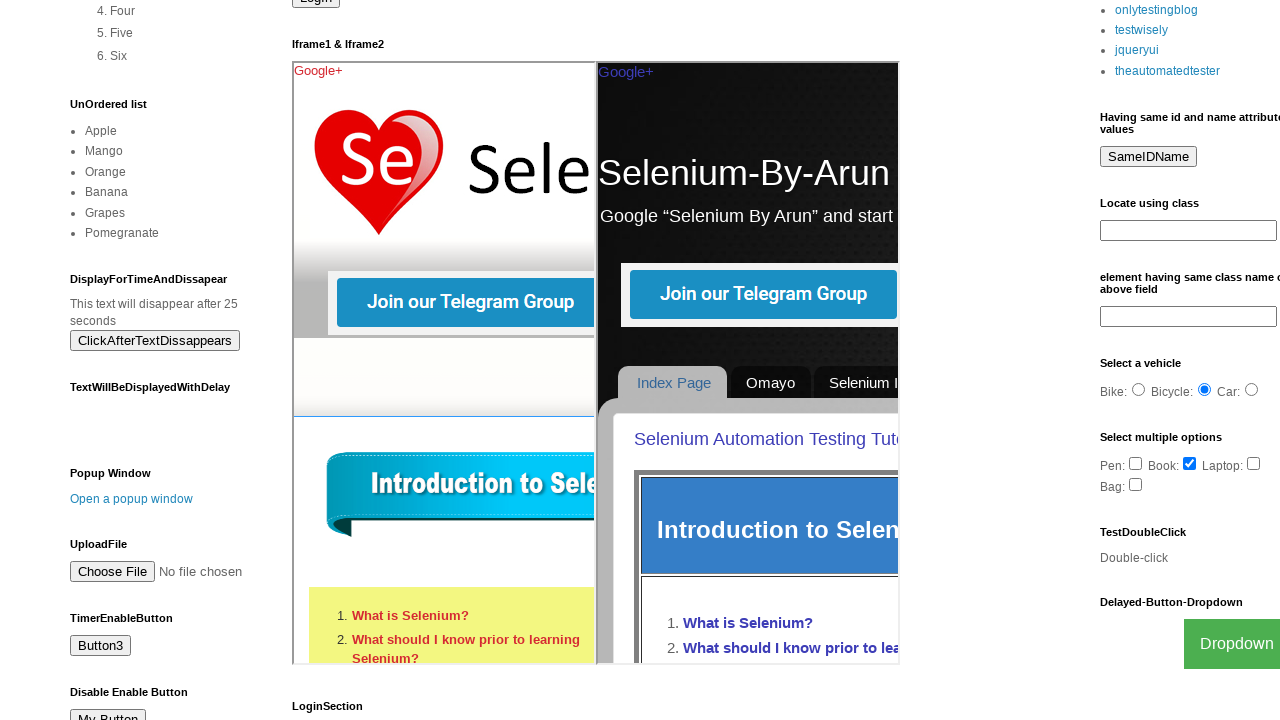

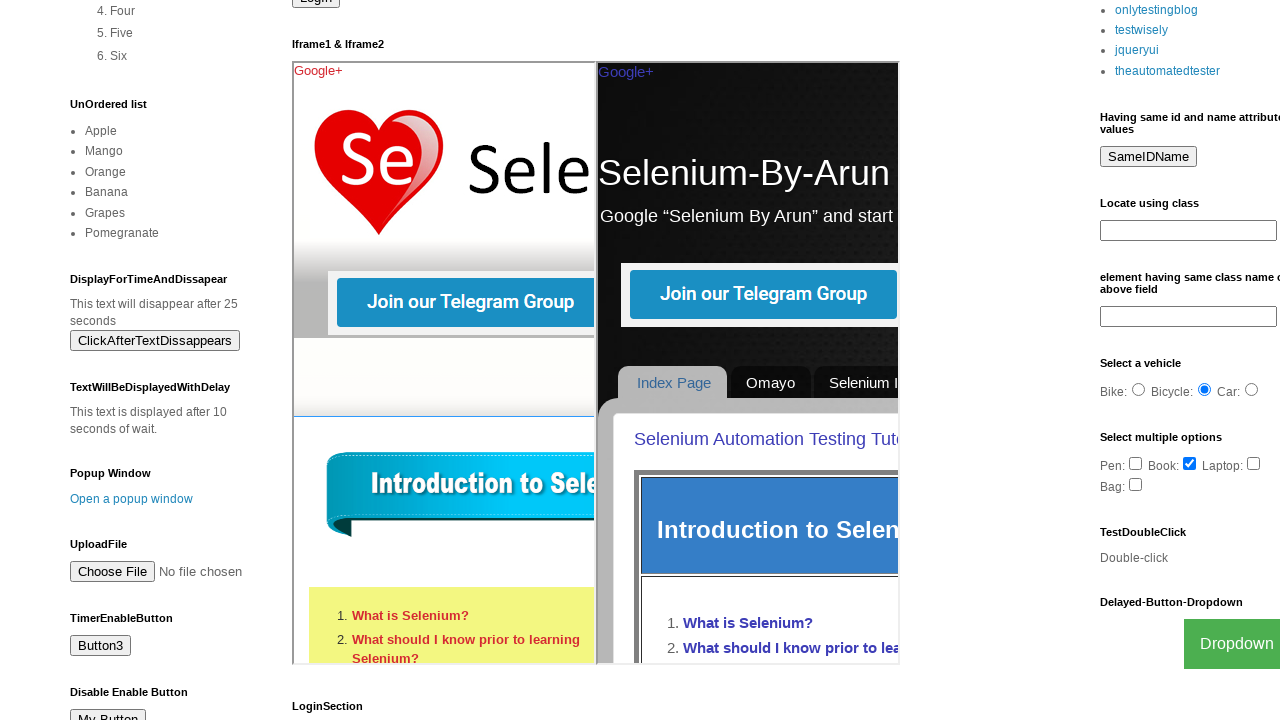